Navigates to Sina Finance balance sheet page for a Chinese stock and verifies the financial data table is displayed with rows and columns.

Starting URL: https://money.finance.sina.com.cn/corp/go.php/vFD_BalanceSheet/stockid/600660/ctrl/2023/displaytype/4.phtml

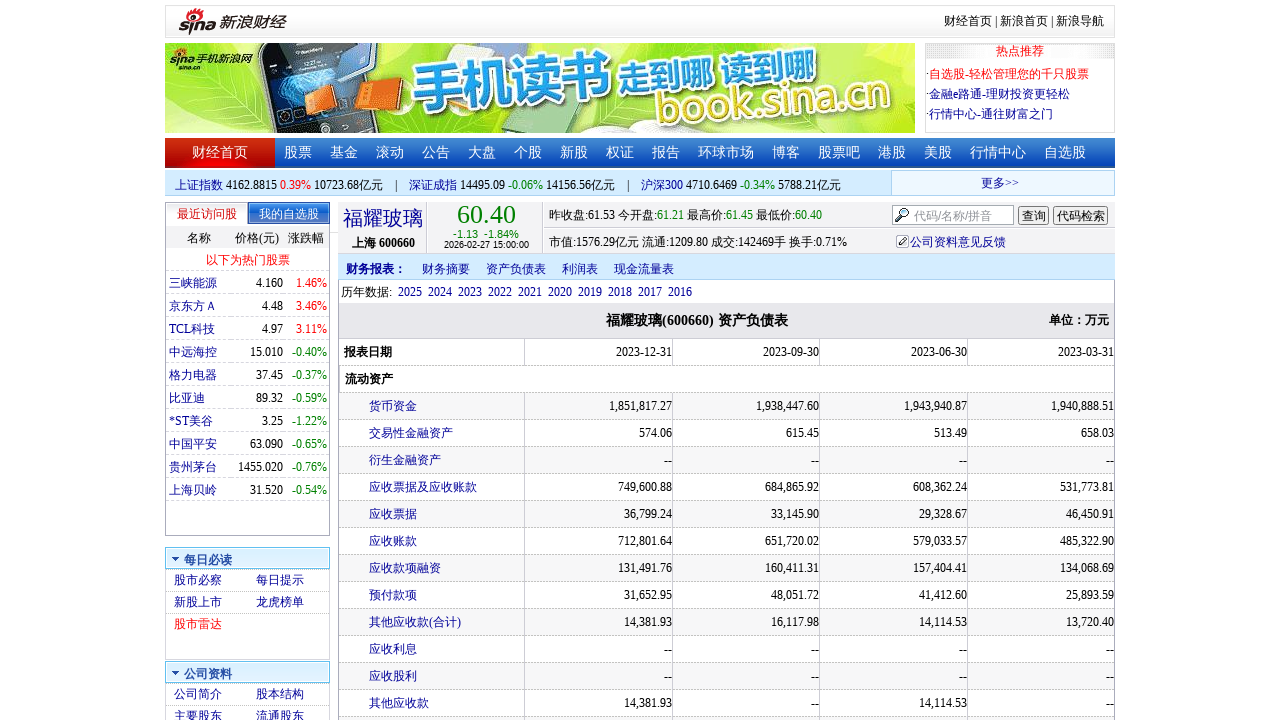

Waited for balance sheet table to load
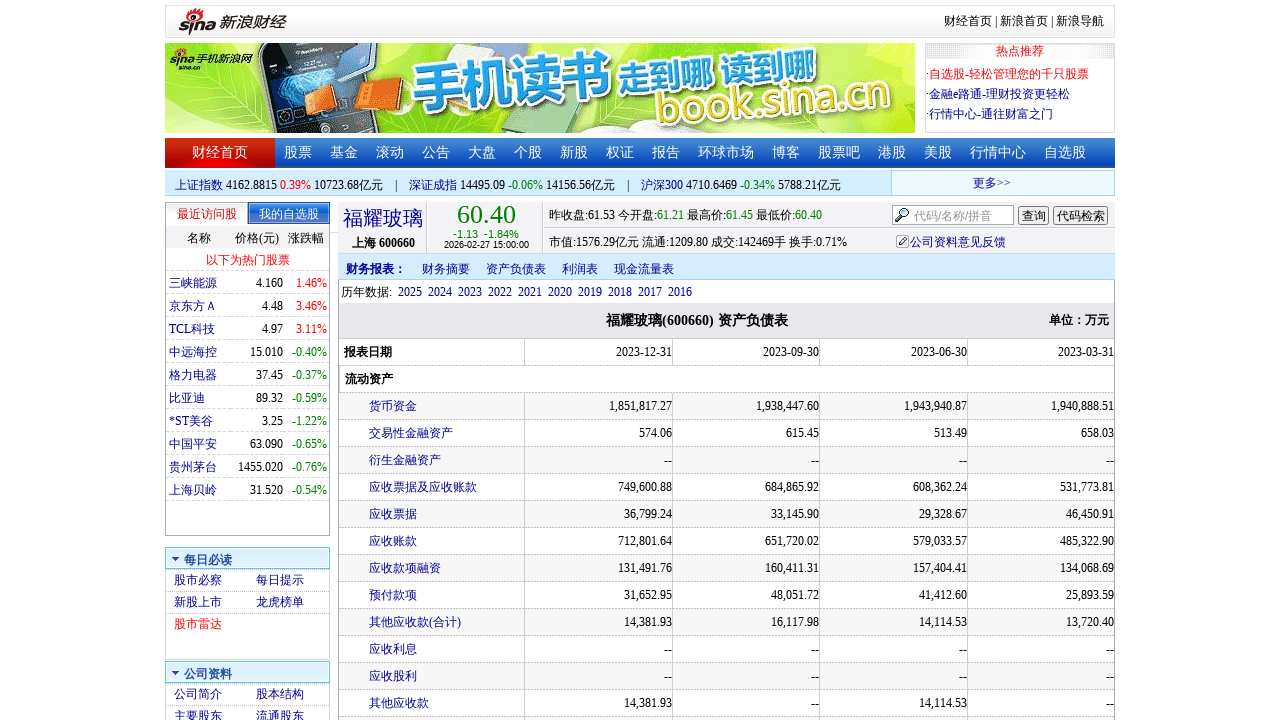

Verified table rows are present in balance sheet
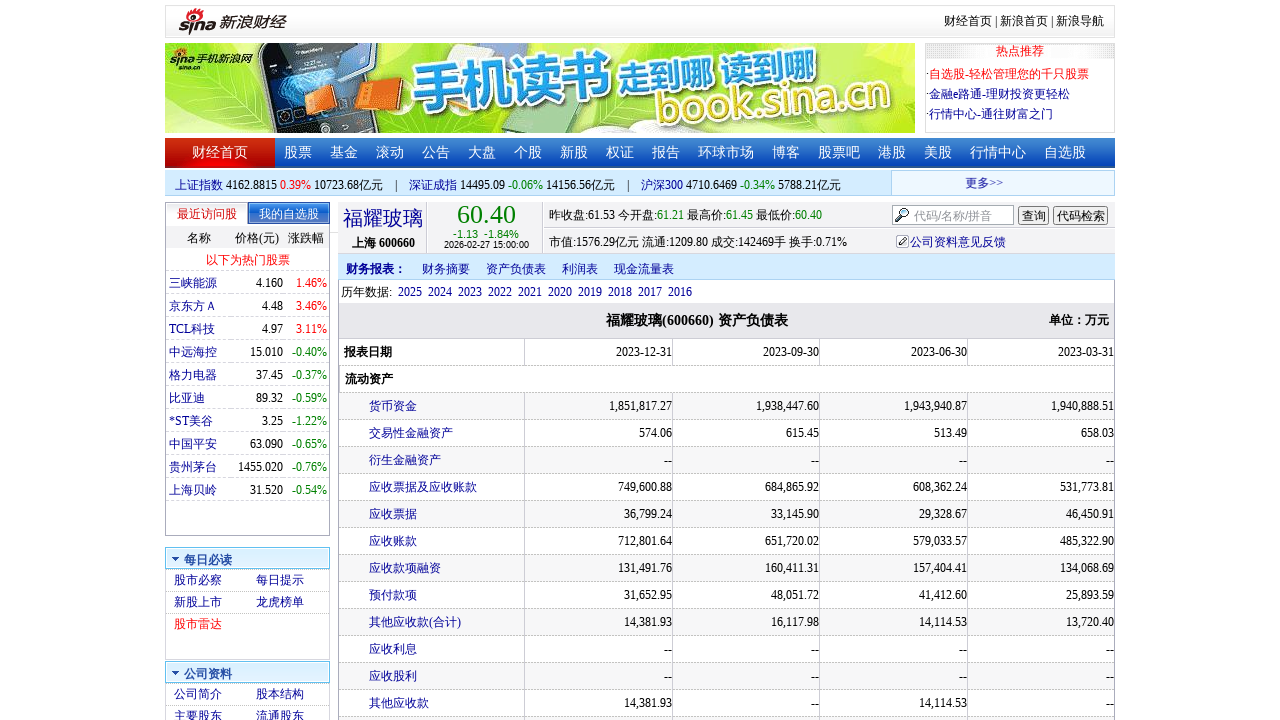

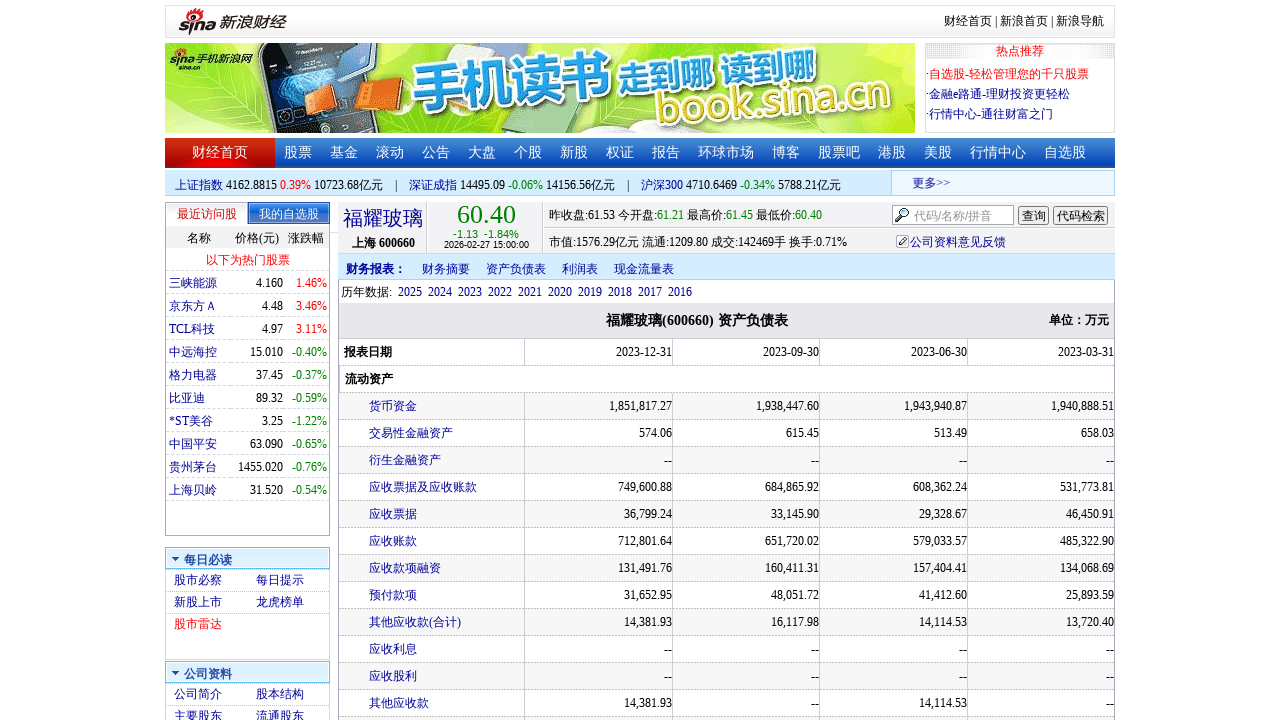